Tests the selectable functionality on jQuery UI by navigating to the Selectable demo and selecting multiple items using Ctrl+click

Starting URL: https://jqueryui.com/

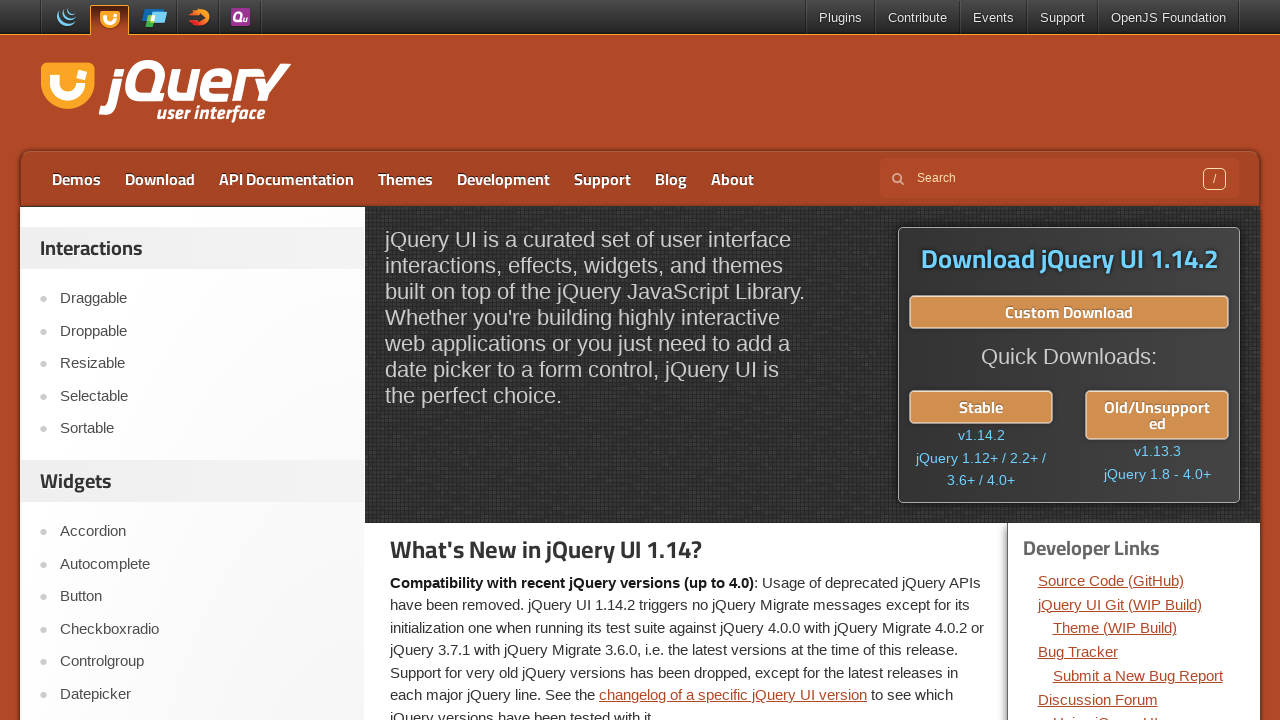

Clicked on Selectable link at (202, 396) on text=Selectable
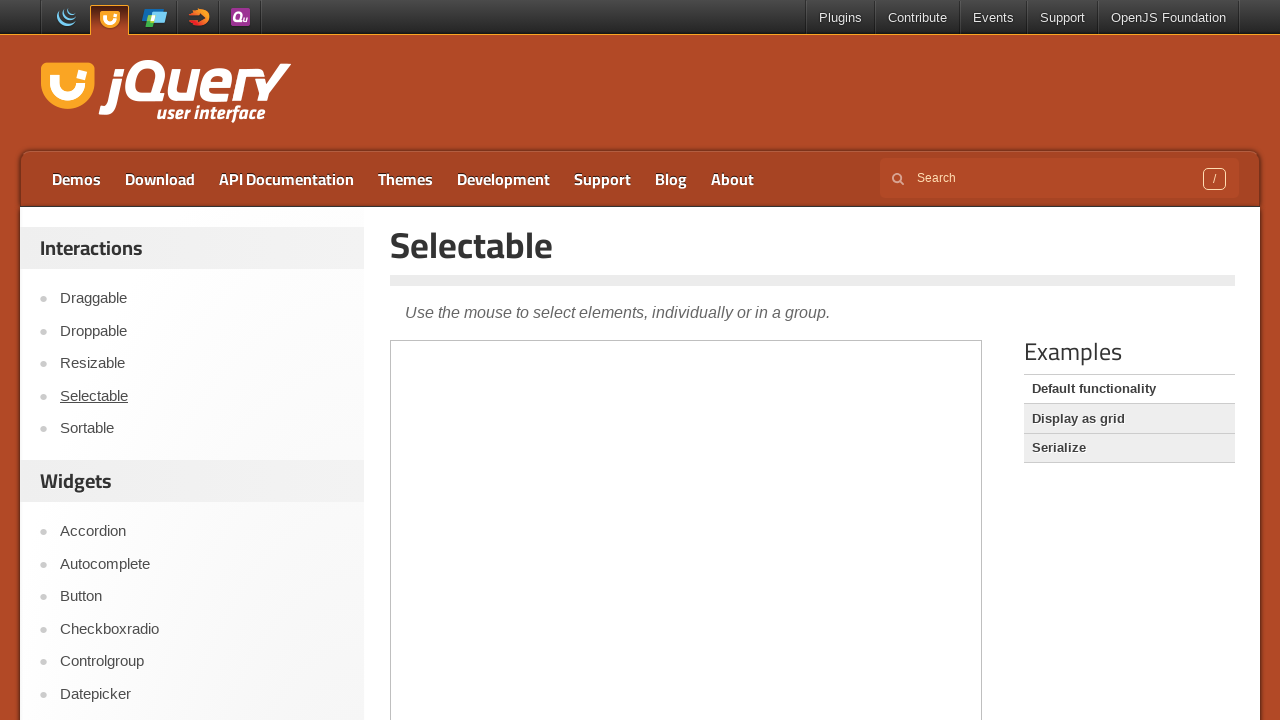

Demo frame loaded
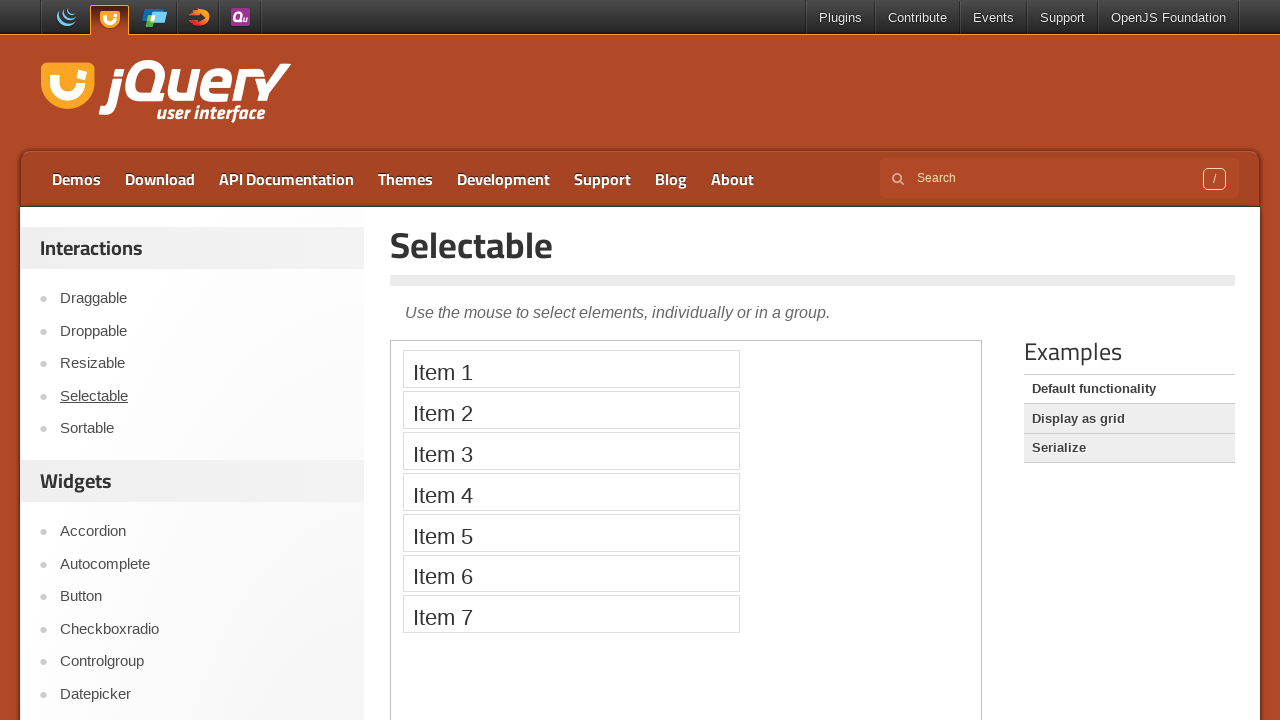

Switched to demo iframe
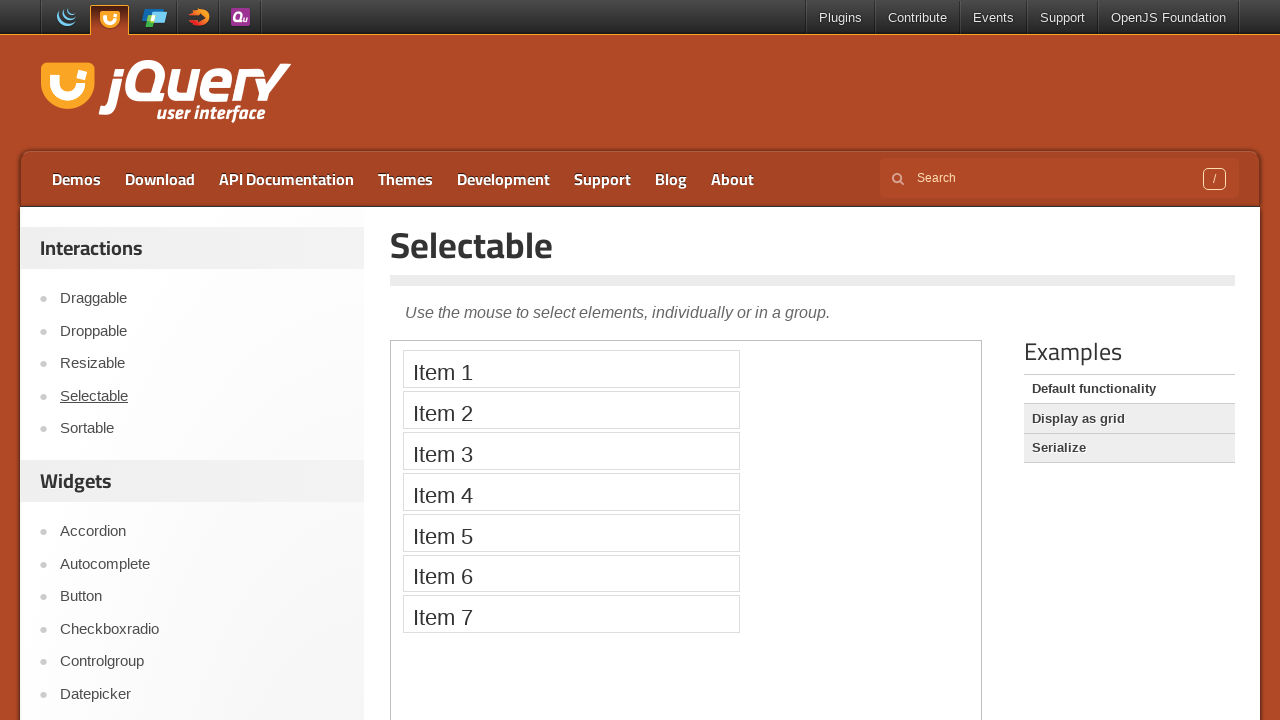

Clicked on first selectable item at (571, 369) on .demo-frame >> internal:control=enter-frame >> #selectable li >> nth=0
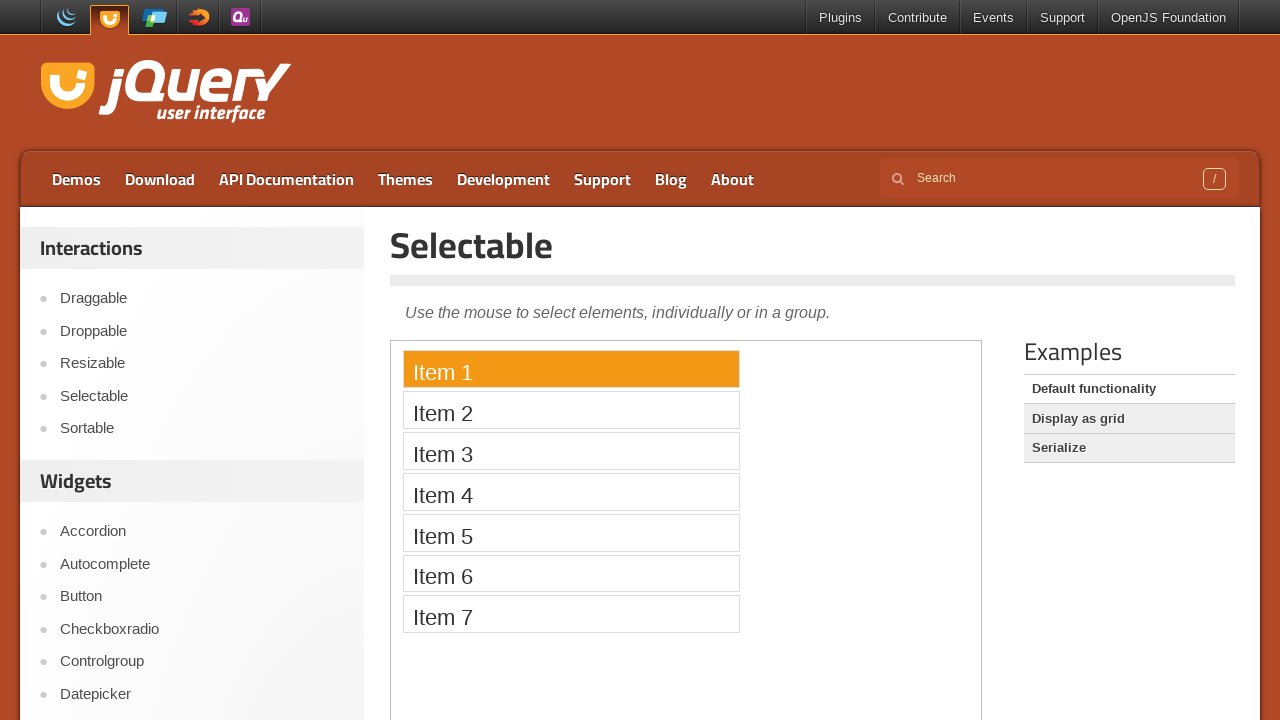

Ctrl+clicked on fourth item to add it to selection at (571, 492) on .demo-frame >> internal:control=enter-frame >> #selectable li >> nth=3
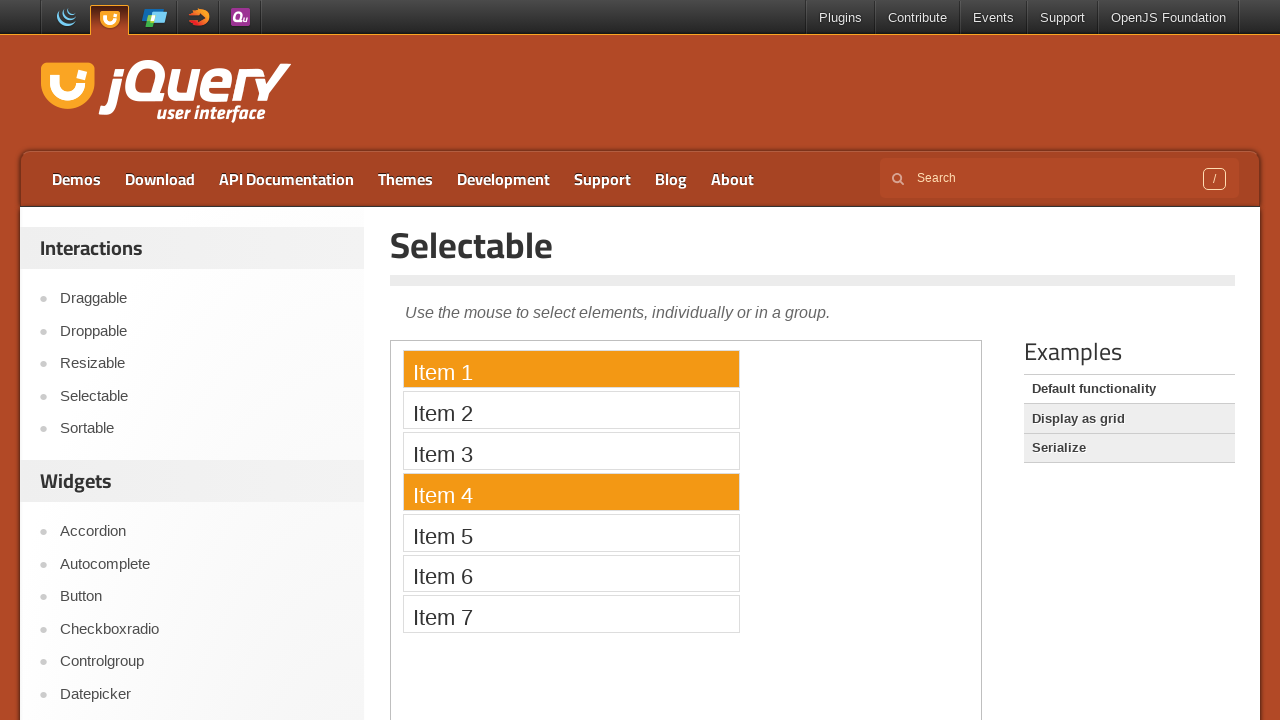

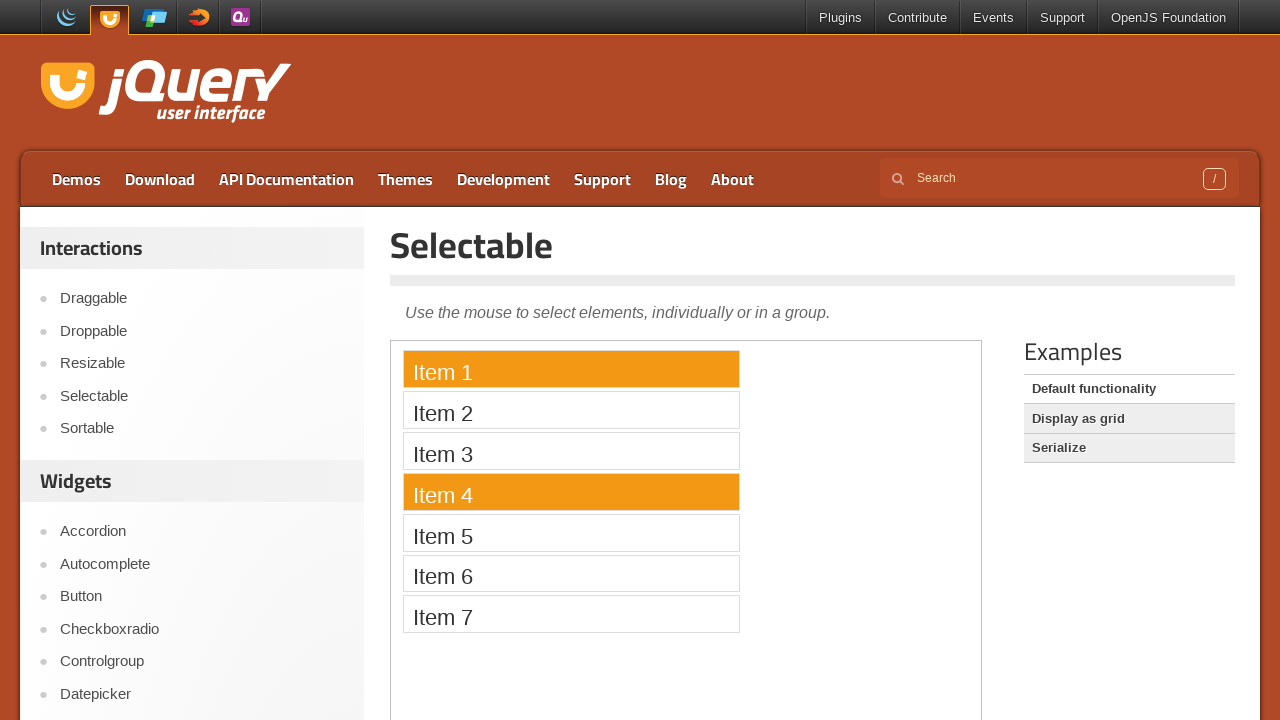